Tests dropdown selection functionality by selecting country options using different methods - by index, value, and visible text

Starting URL: https://www.globalsqa.com/demo-site/select-dropdown-menu/

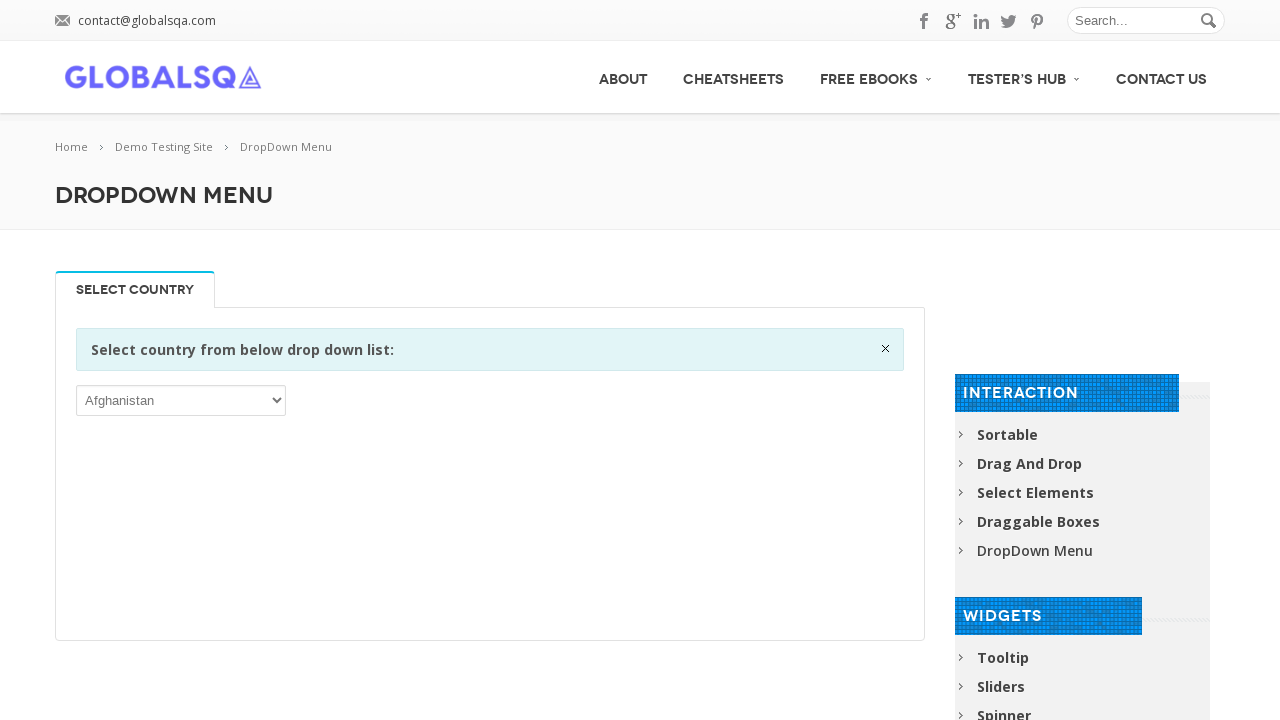

Located country dropdown element
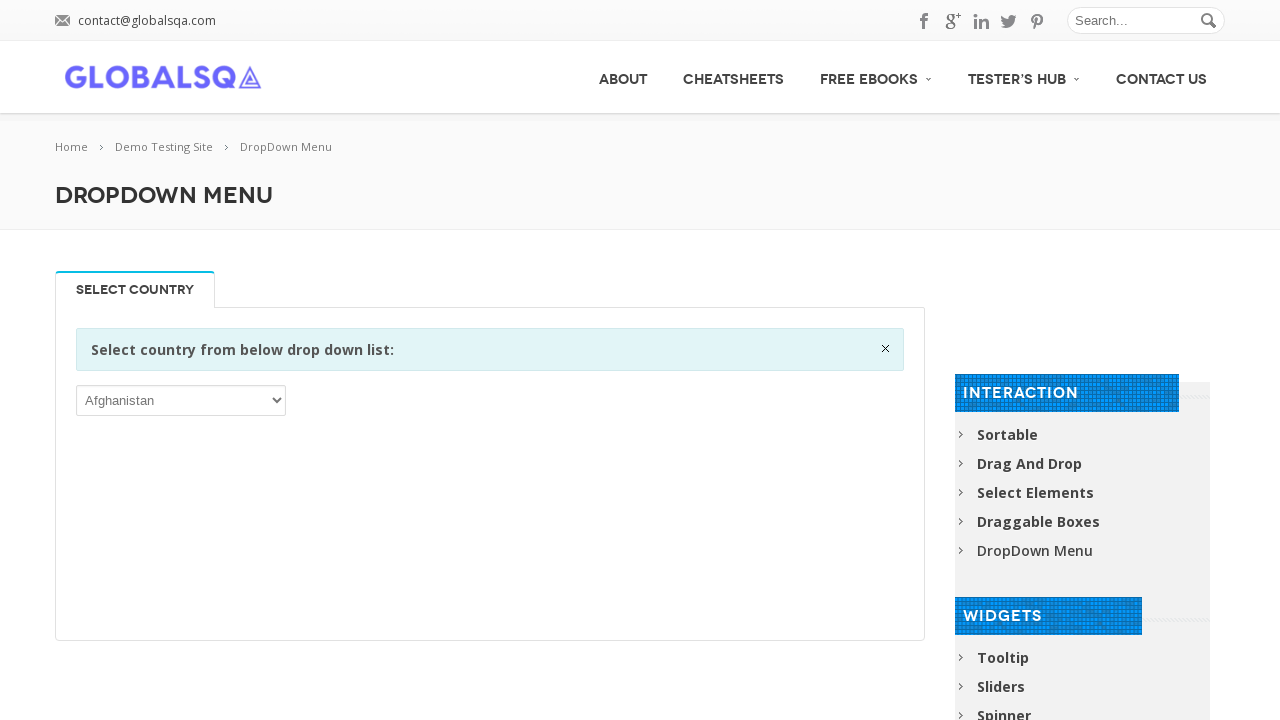

Selected 6th option from dropdown by index on xpath=//*[@id="post-2646"]/div[2]/div/div/div/p/select
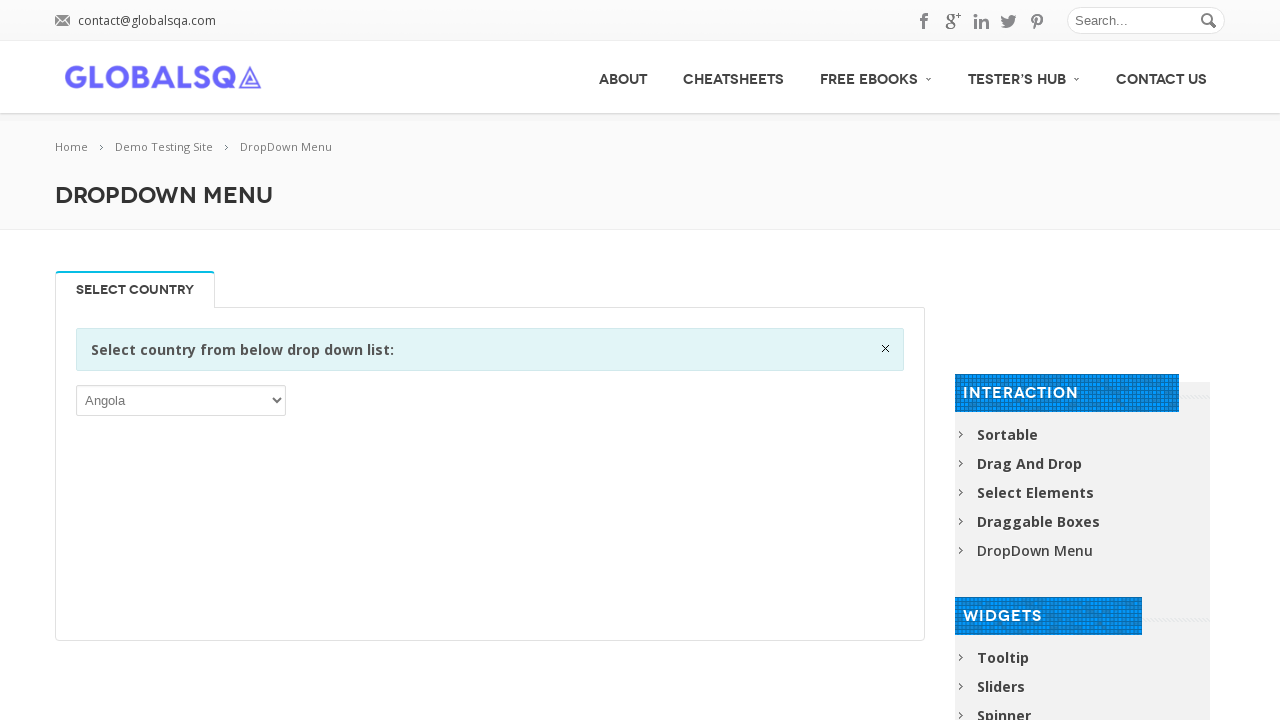

Selected country by value 'GMB' (Gambia) on xpath=//*[@id="post-2646"]/div[2]/div/div/div/p/select
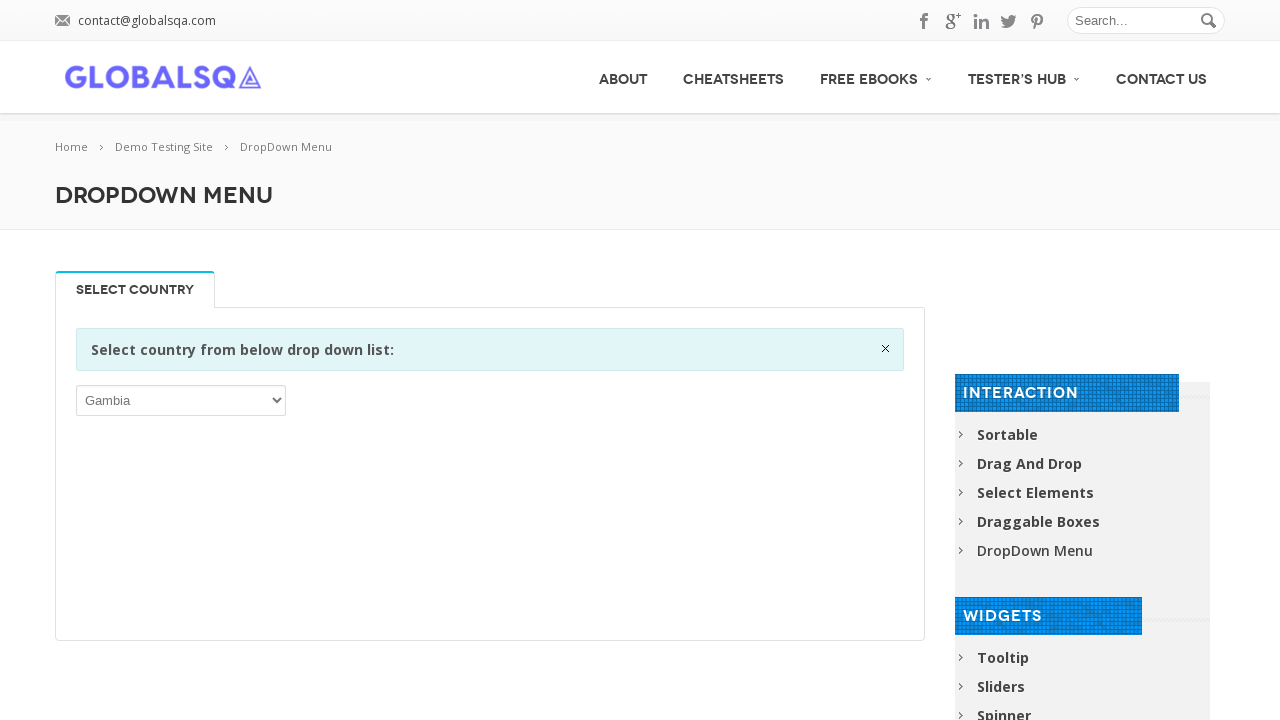

Selected 'Mexico' from dropdown by visible text on xpath=//*[@id="post-2646"]/div[2]/div/div/div/p/select
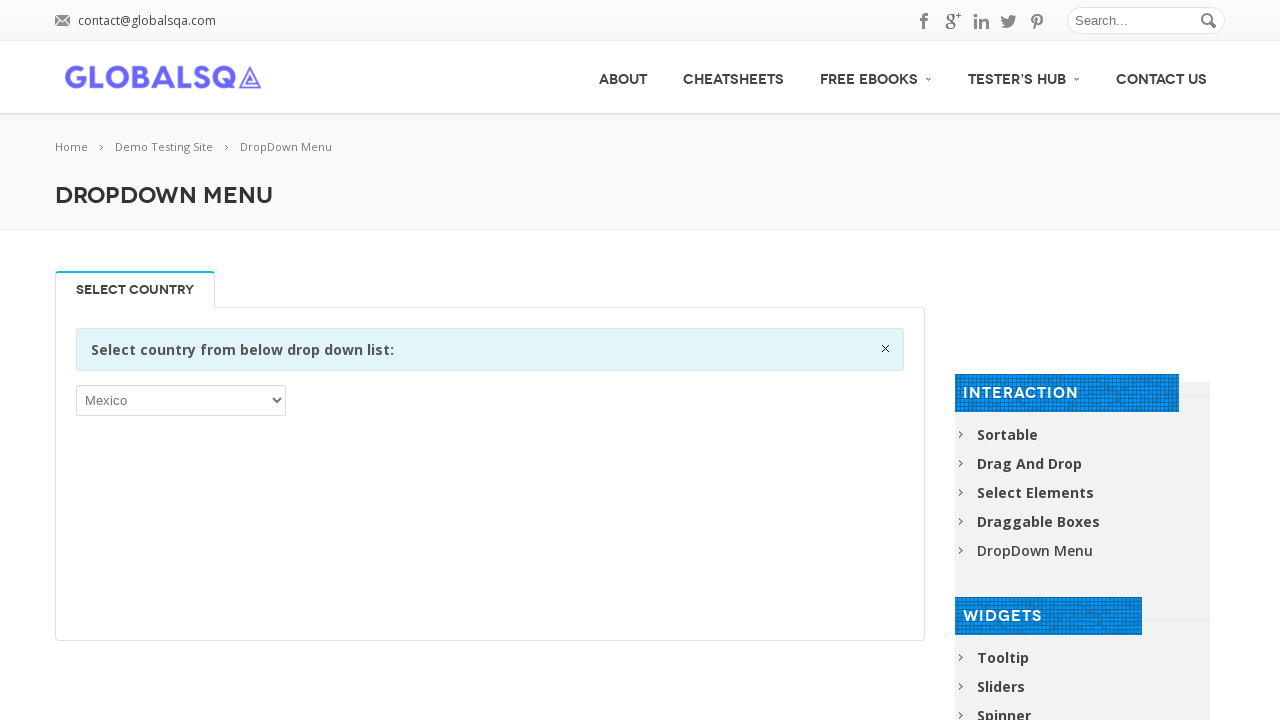

Selected 'Zimbabwe' from dropdown by visible text on xpath=//*[@id="post-2646"]/div[2]/div/div/div/p/select
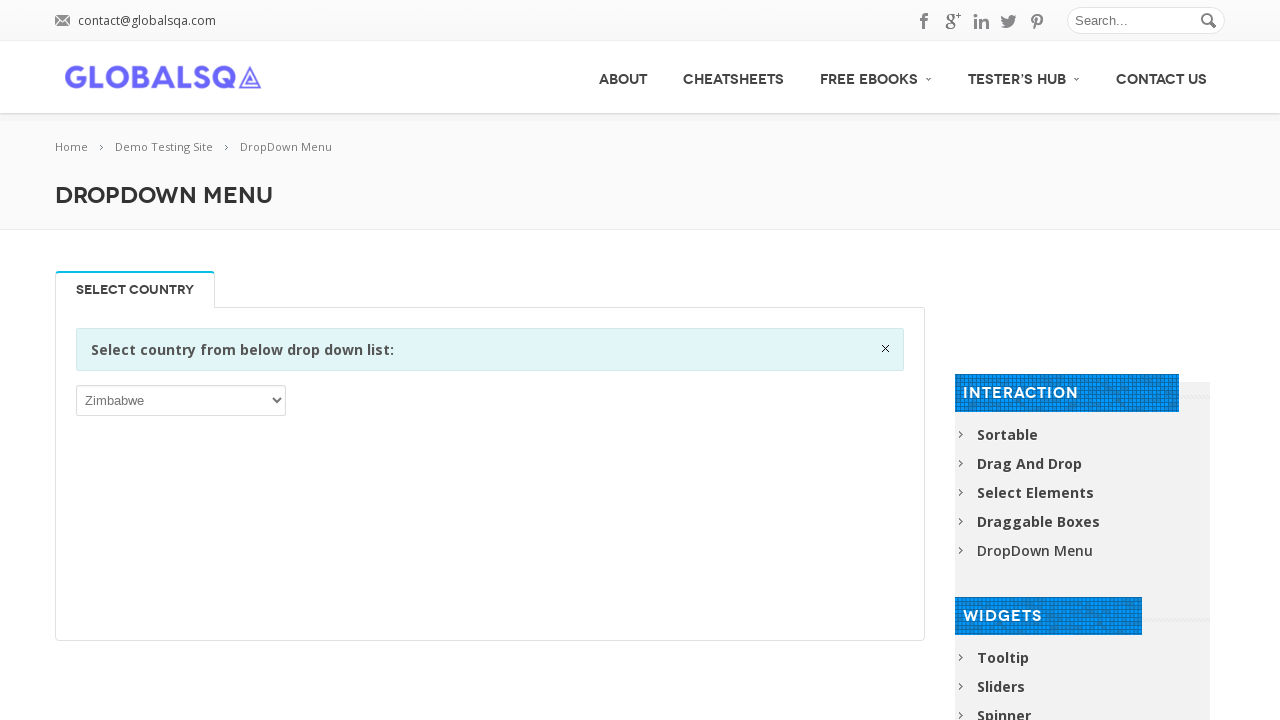

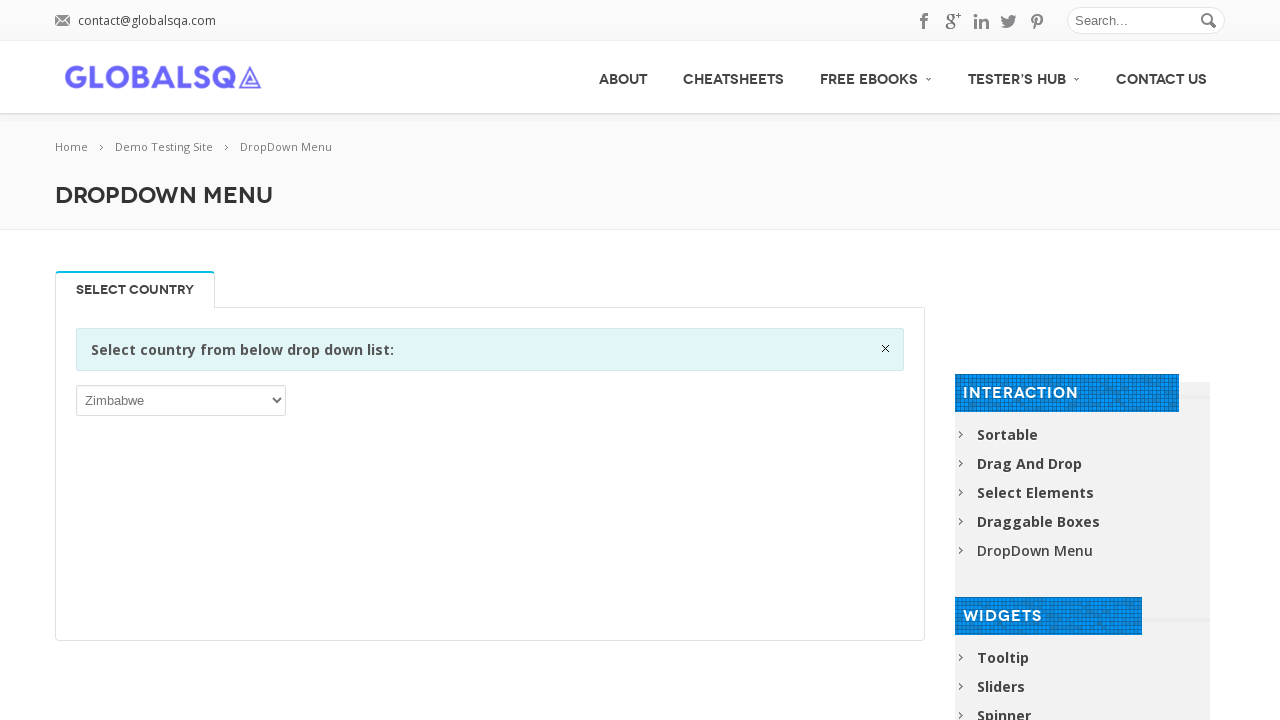